Tests all navigation buttons (Home, About, Contact Us, Portfolio, Gallery) by clicking each one and verifying the navigation works correctly.

Starting URL: https://the-internet.herokuapp.com/disappearing_elements

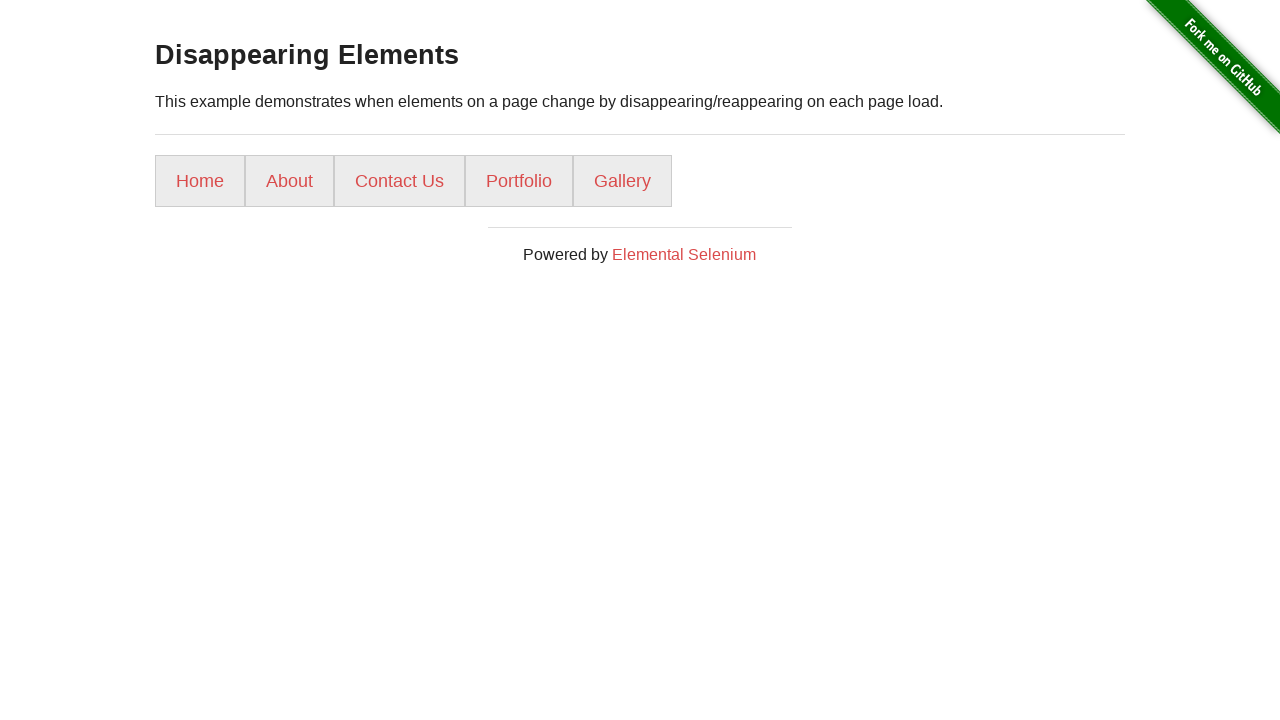

Navigation menu loaded with all button selectors available
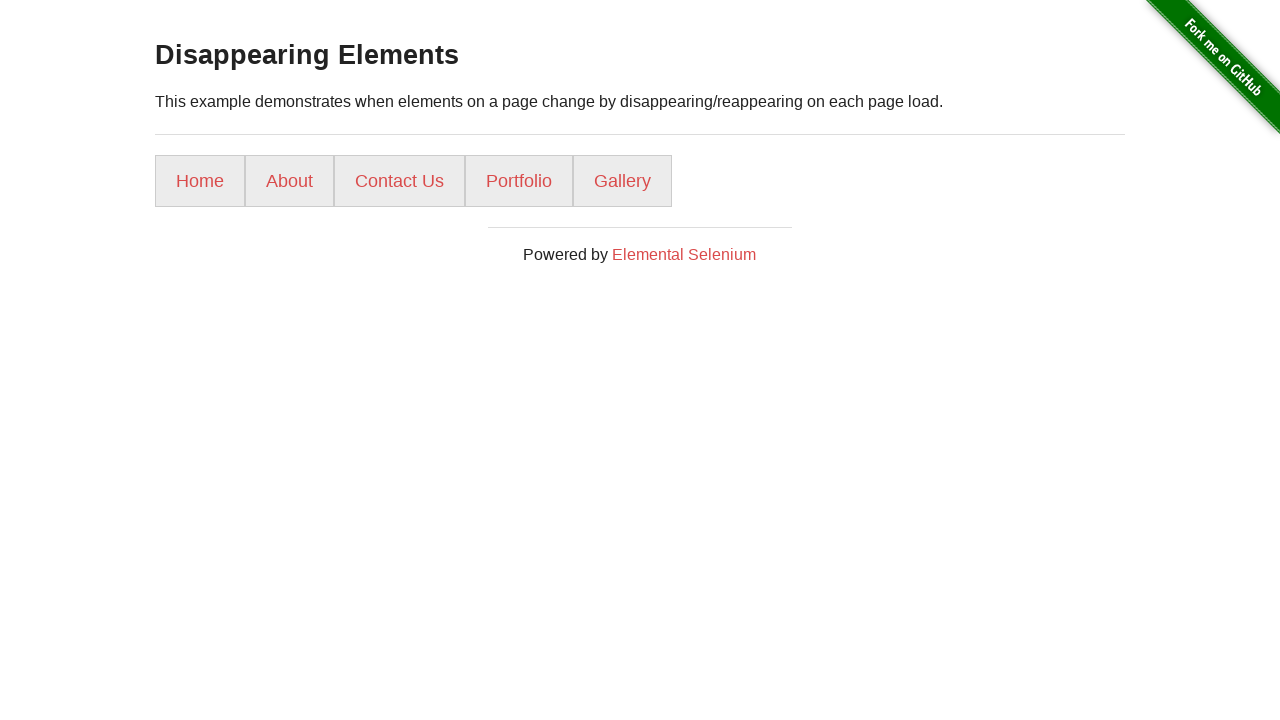

Clicked Home button at (200, 181) on a[href='/']
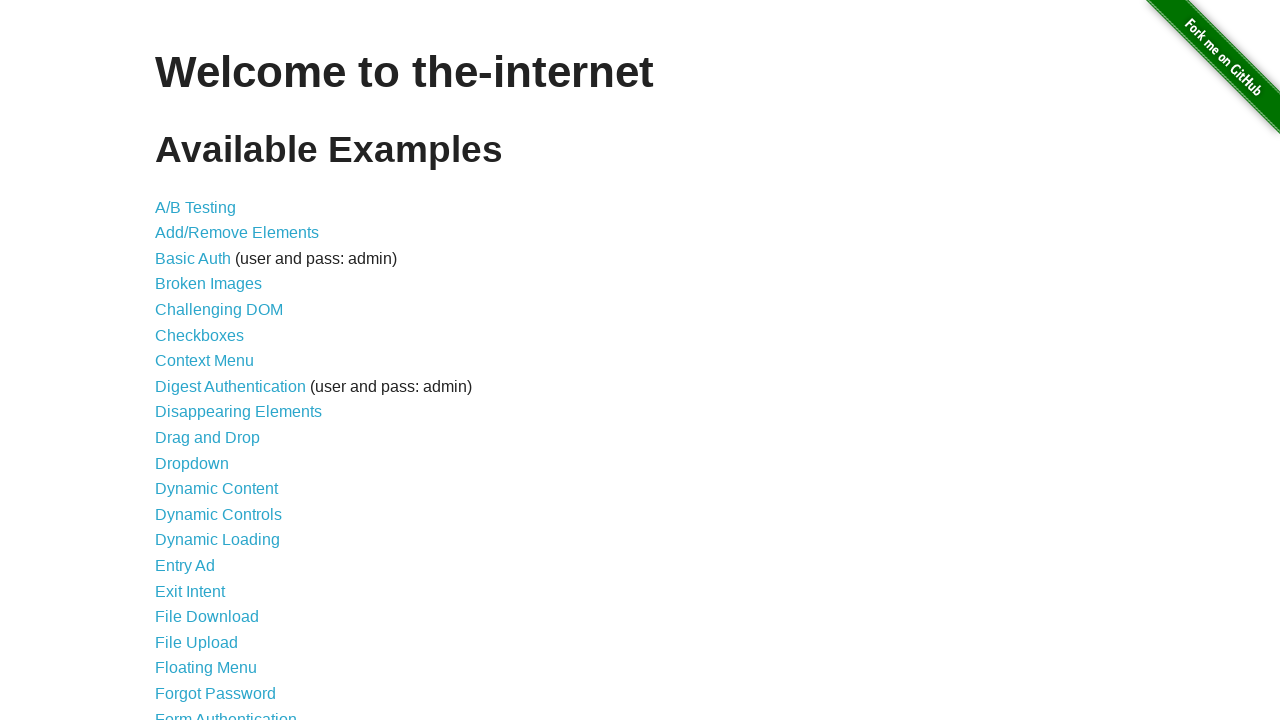

Navigated back to disappearing elements page
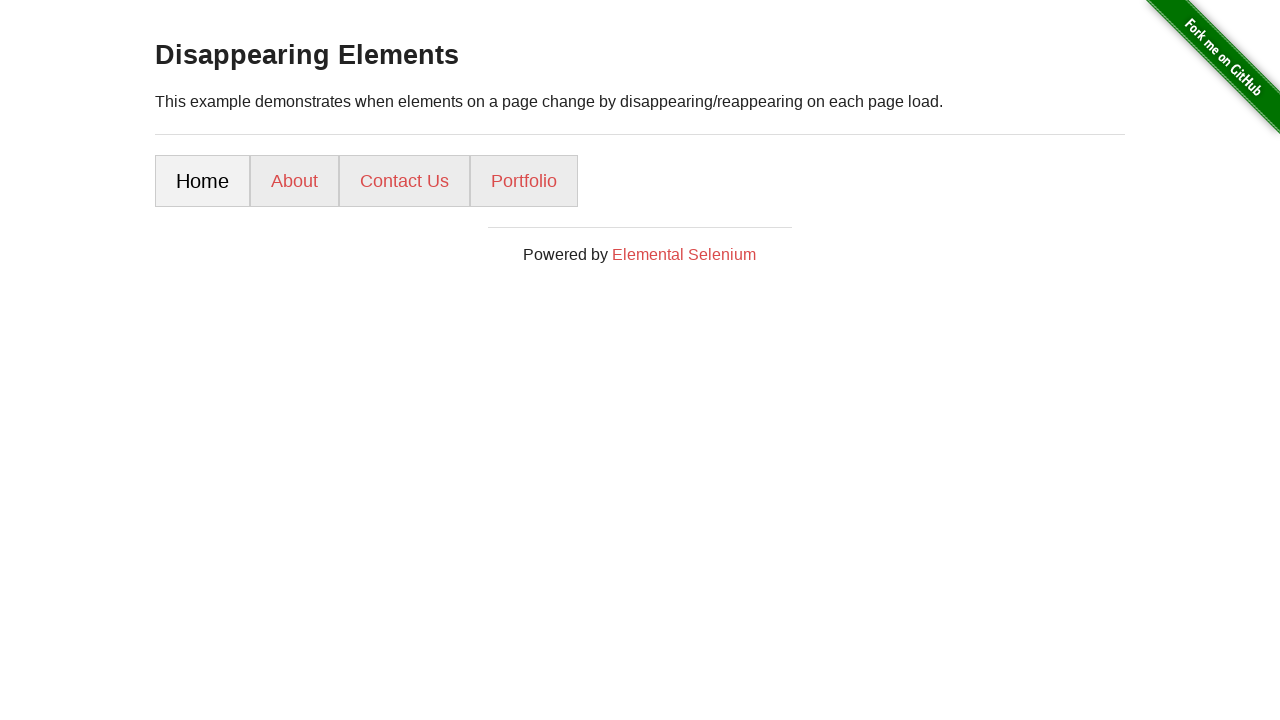

Navigation menu loaded after returning to test page
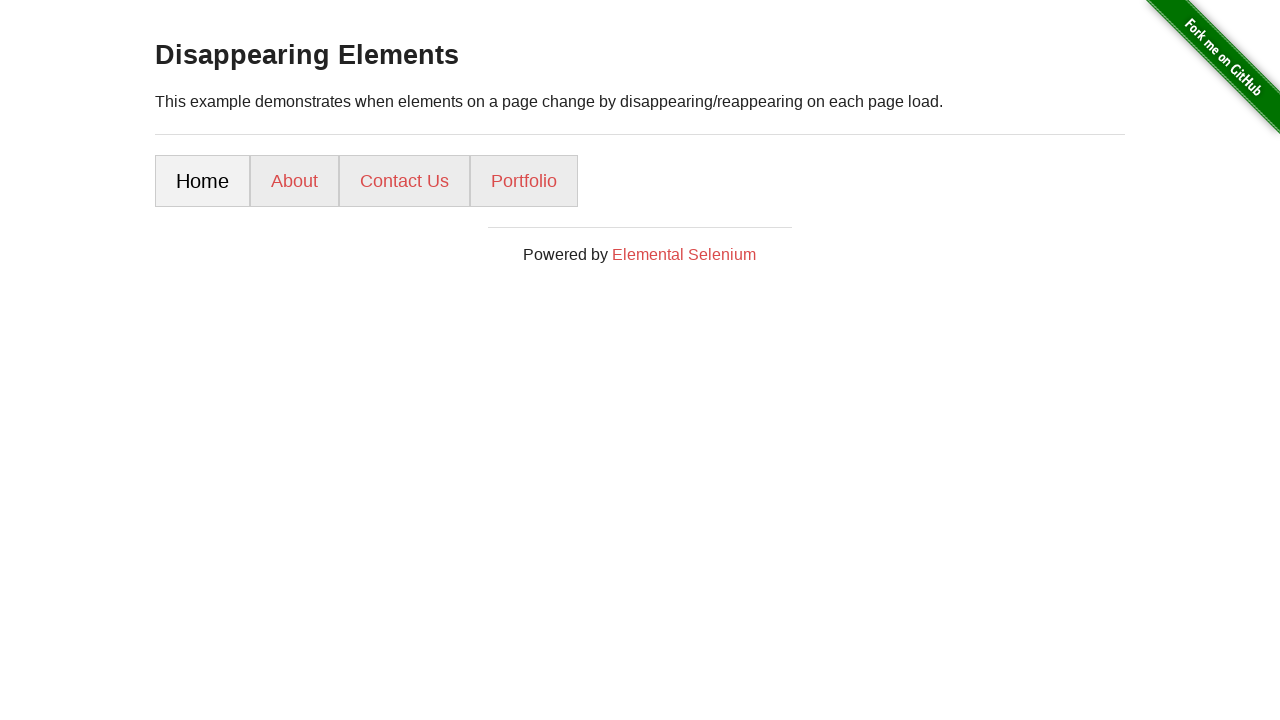

Clicked About button at (294, 181) on a[href='/about/']
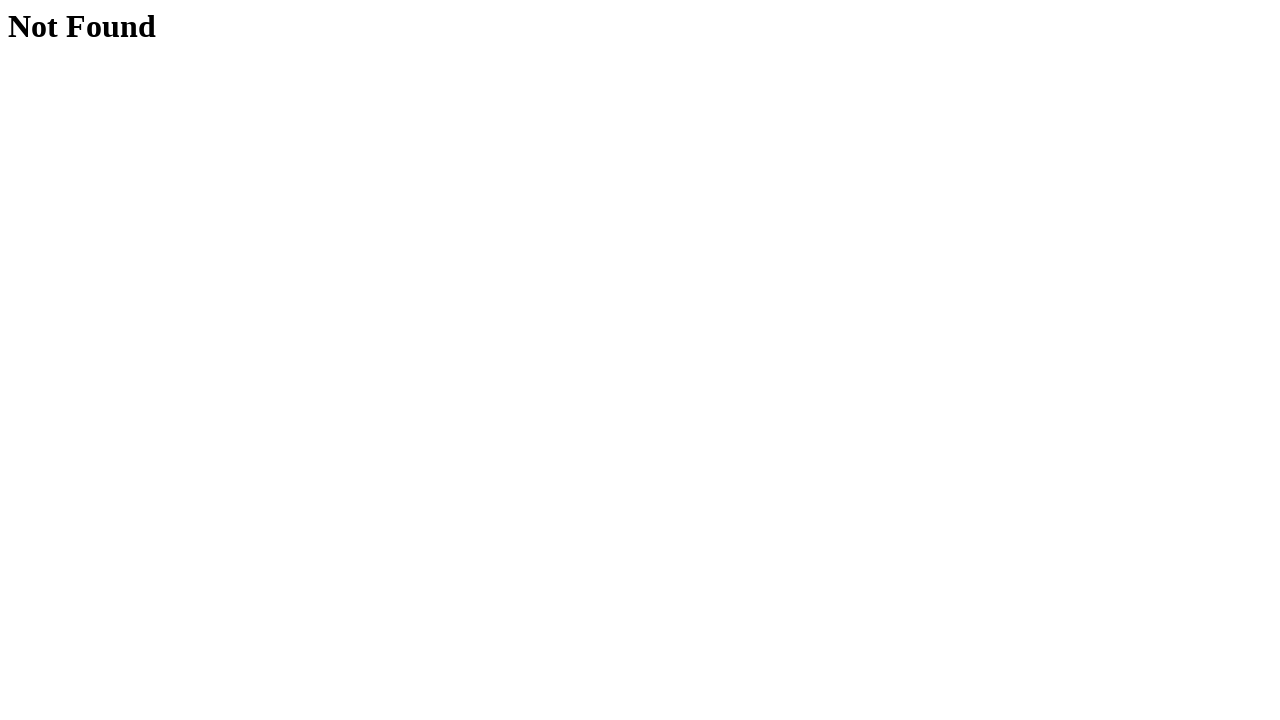

Navigated back to disappearing elements page
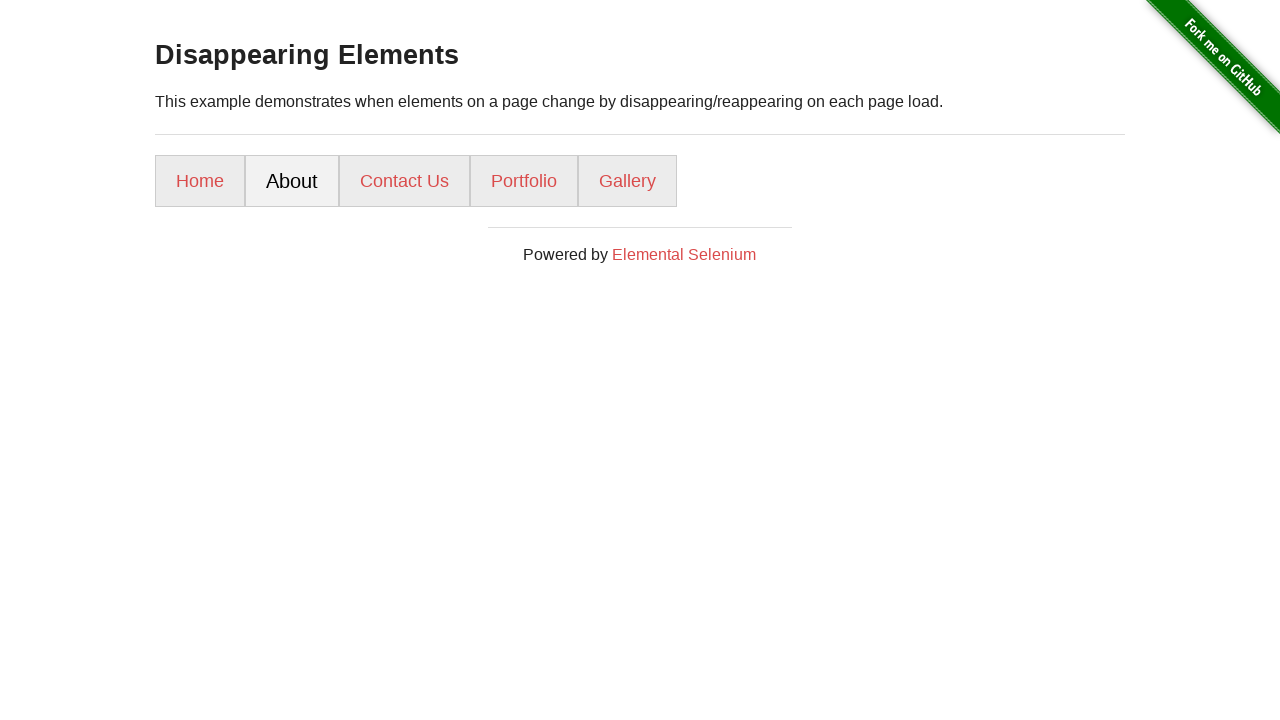

Navigation menu loaded after returning to test page
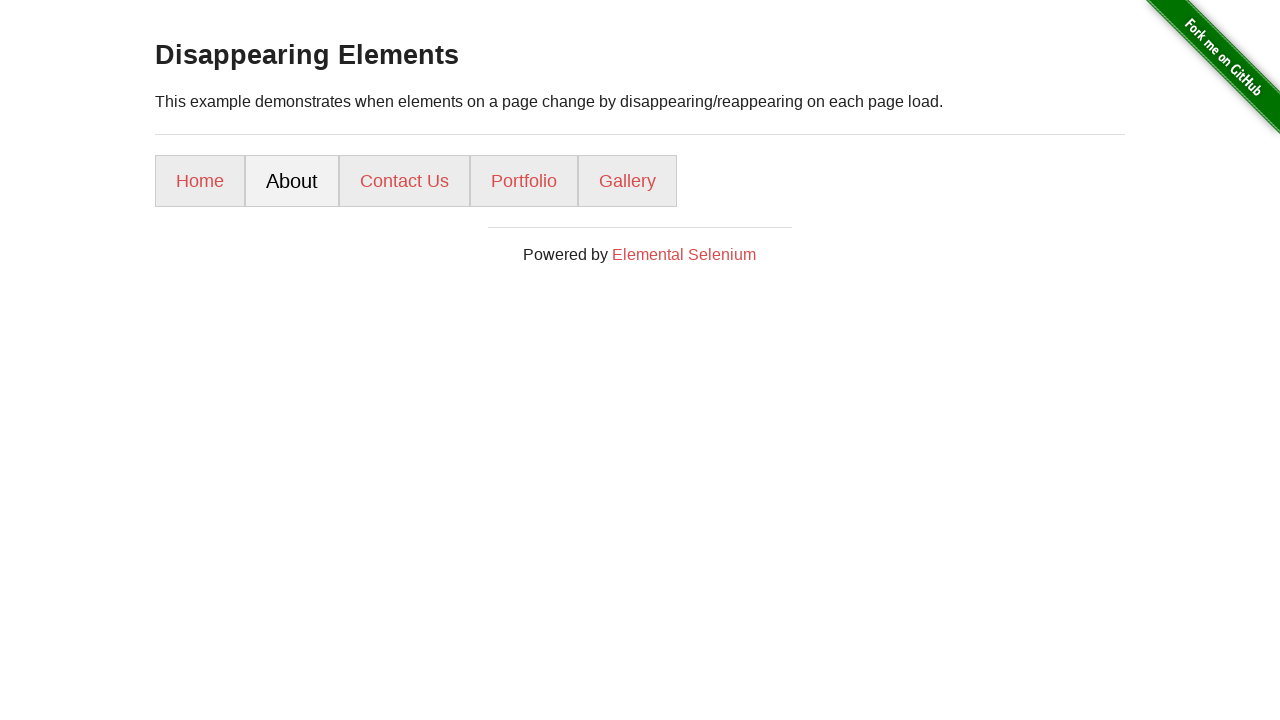

Clicked Contact Us button at (404, 181) on a[href='/contact-us/']
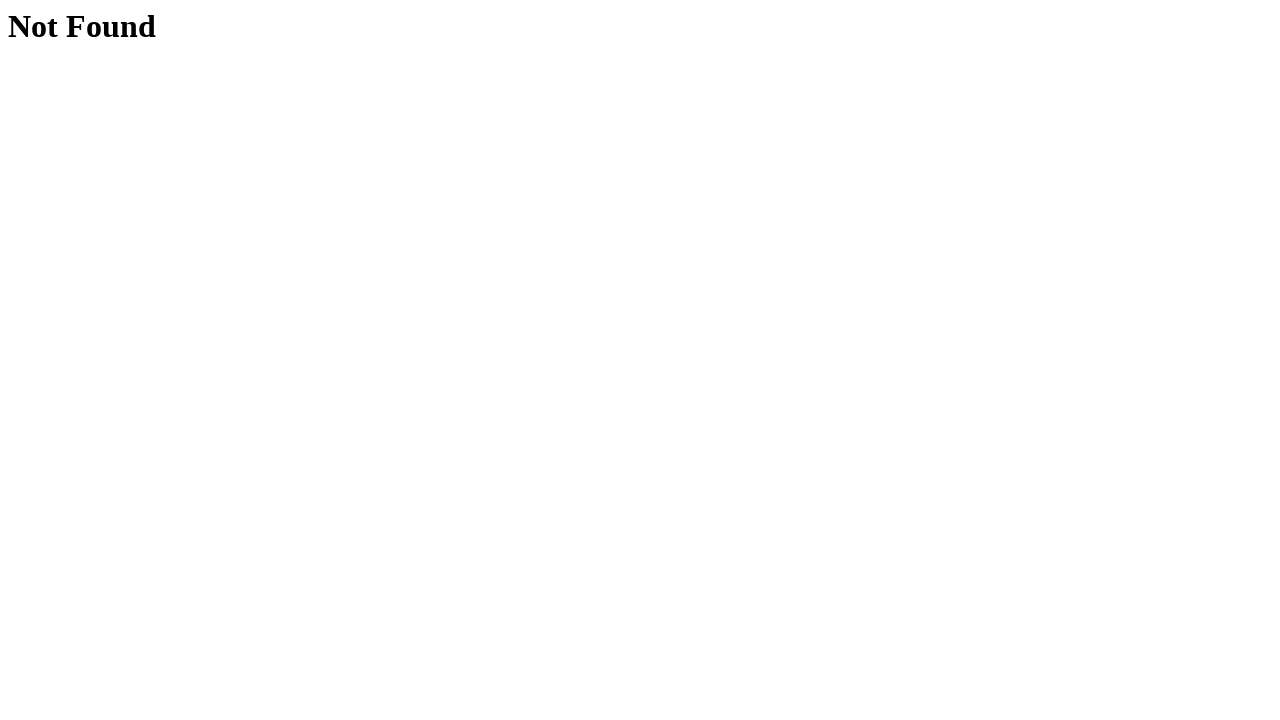

Navigated back to disappearing elements page
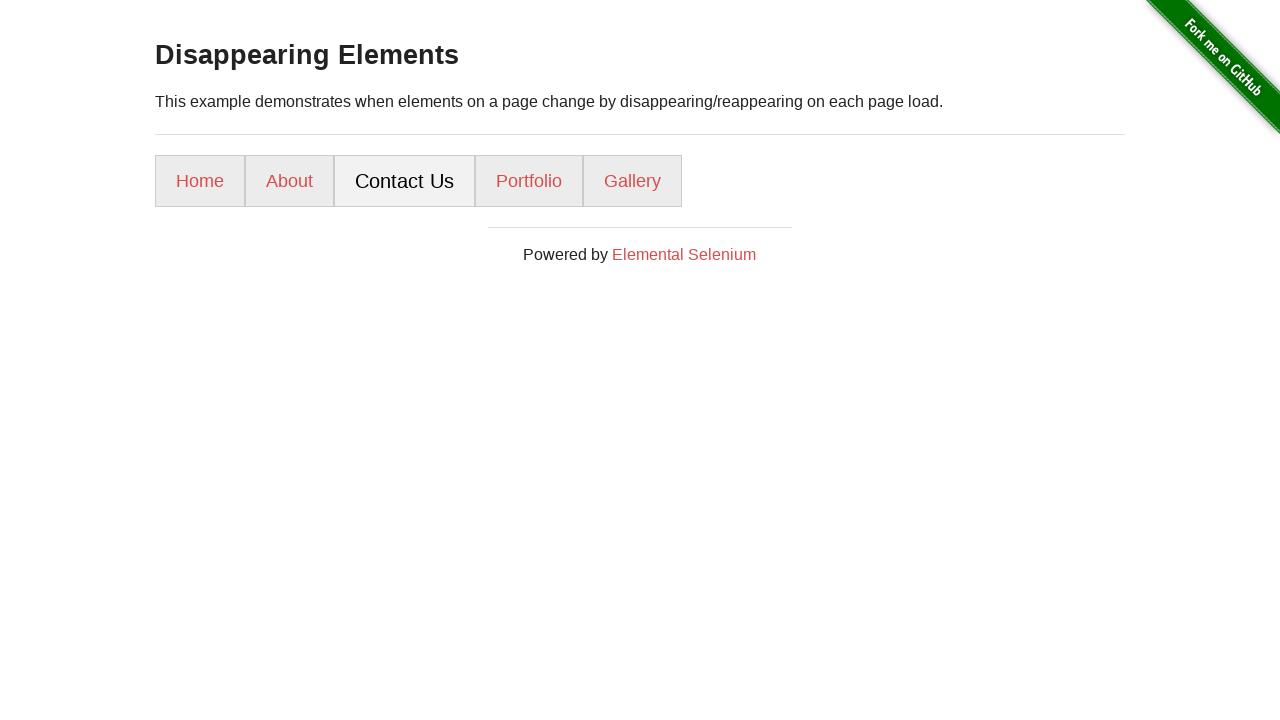

Navigation menu loaded after returning to test page
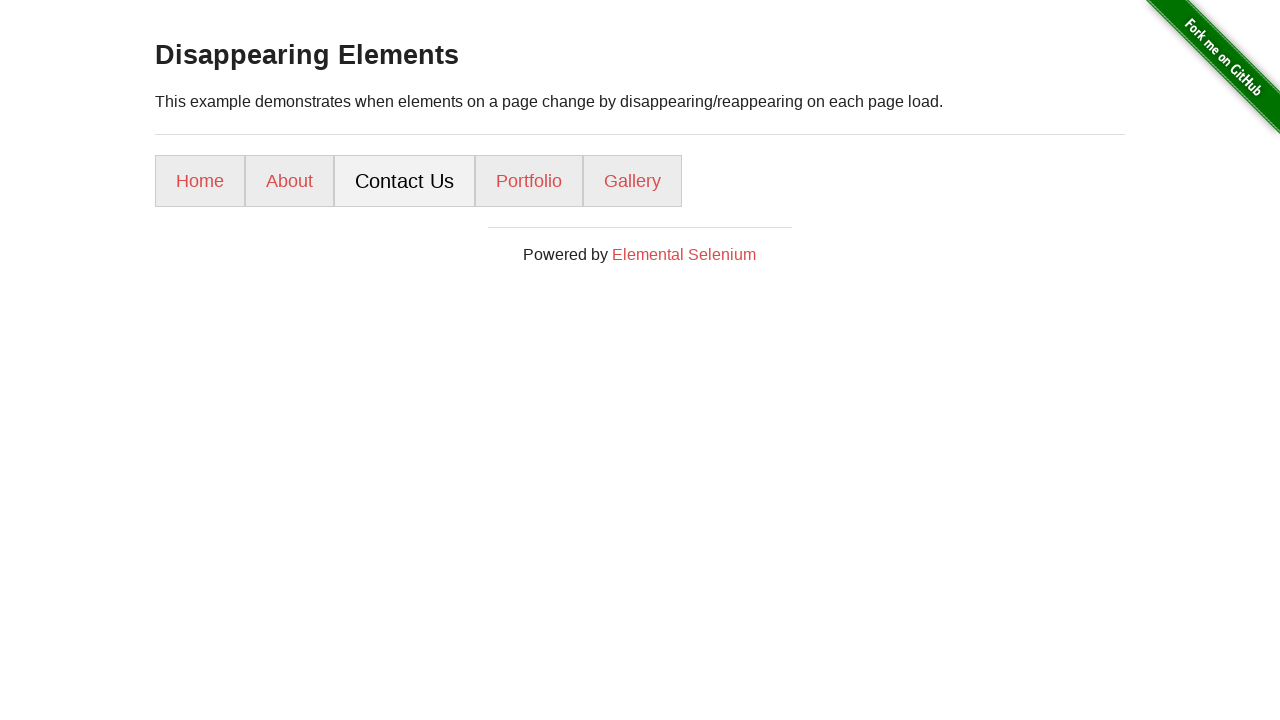

Clicked Portfolio button at (529, 181) on a[href='/portfolio/']
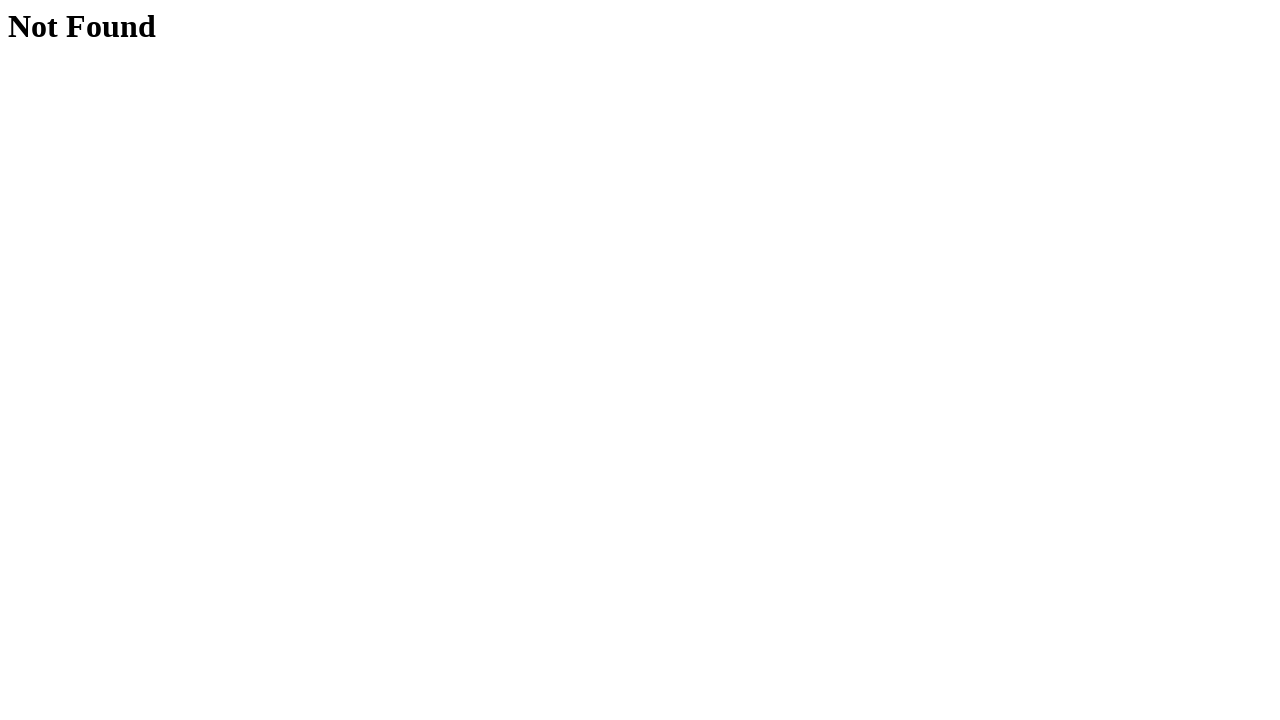

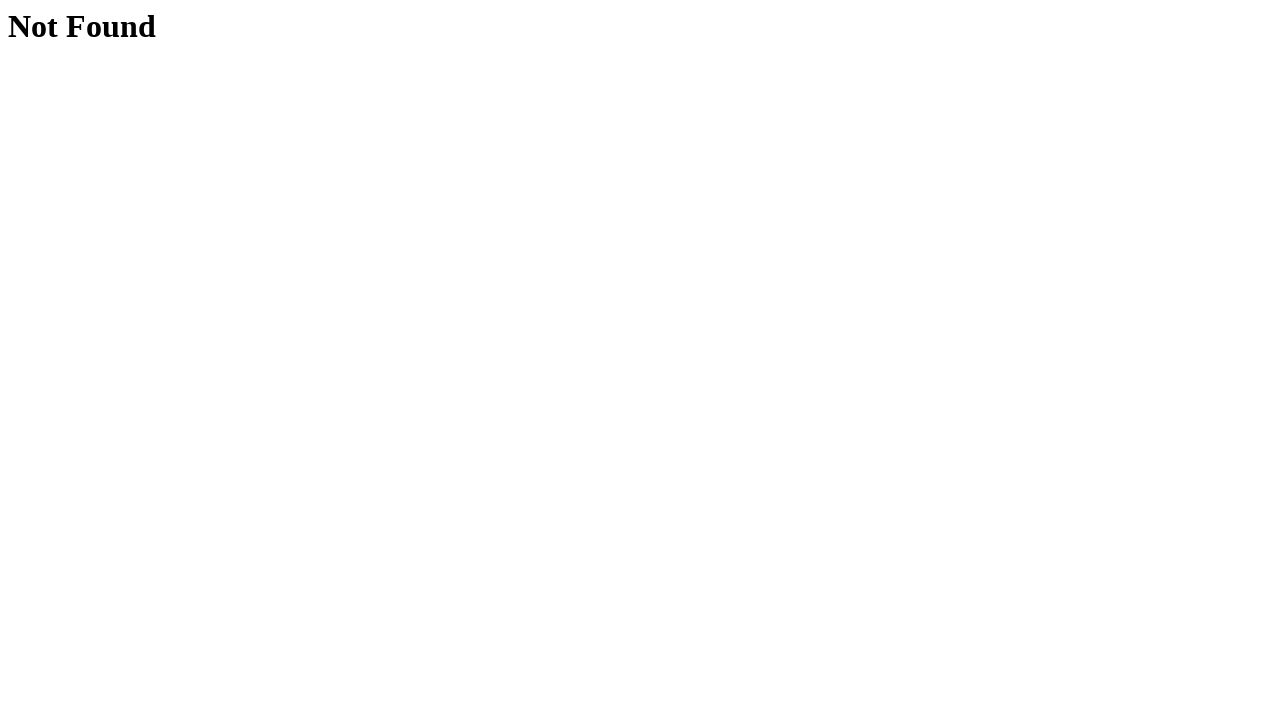